Verifies default state of radio buttons and button disabled attribute, then checks button becomes disabled after timeout

Starting URL: http://suninjuly.github.io/math.html

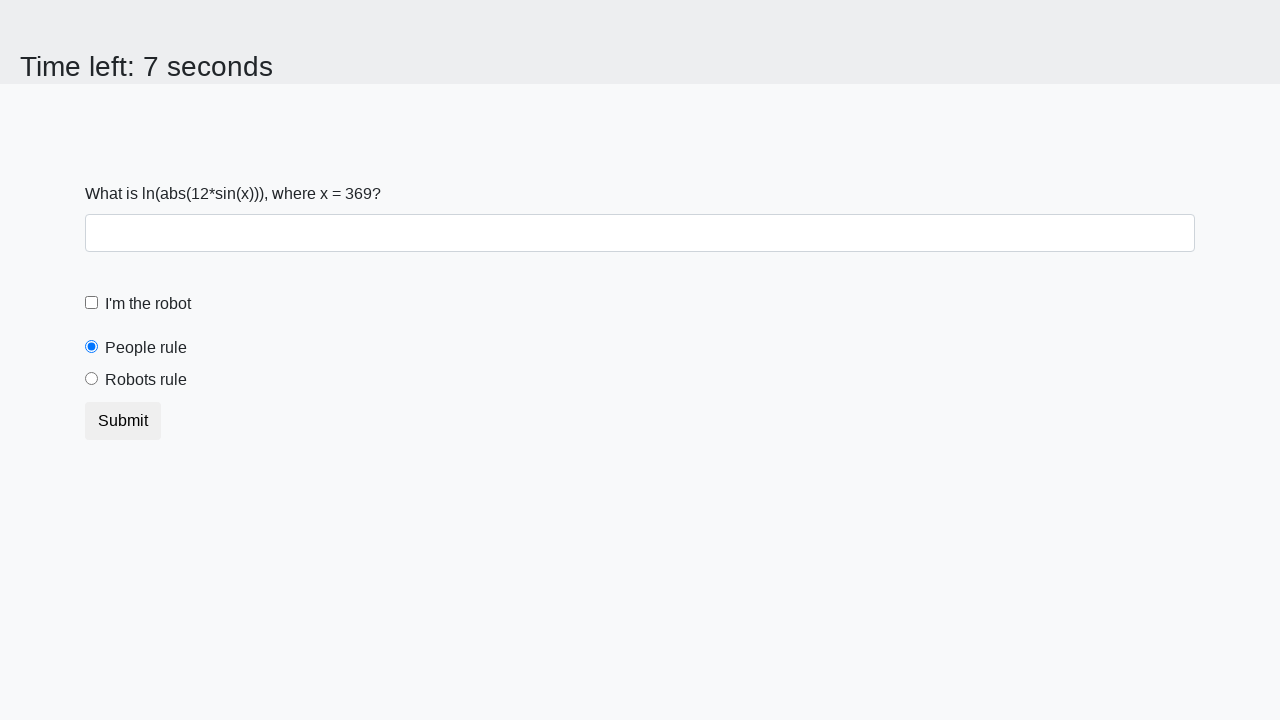

Located people radio button element
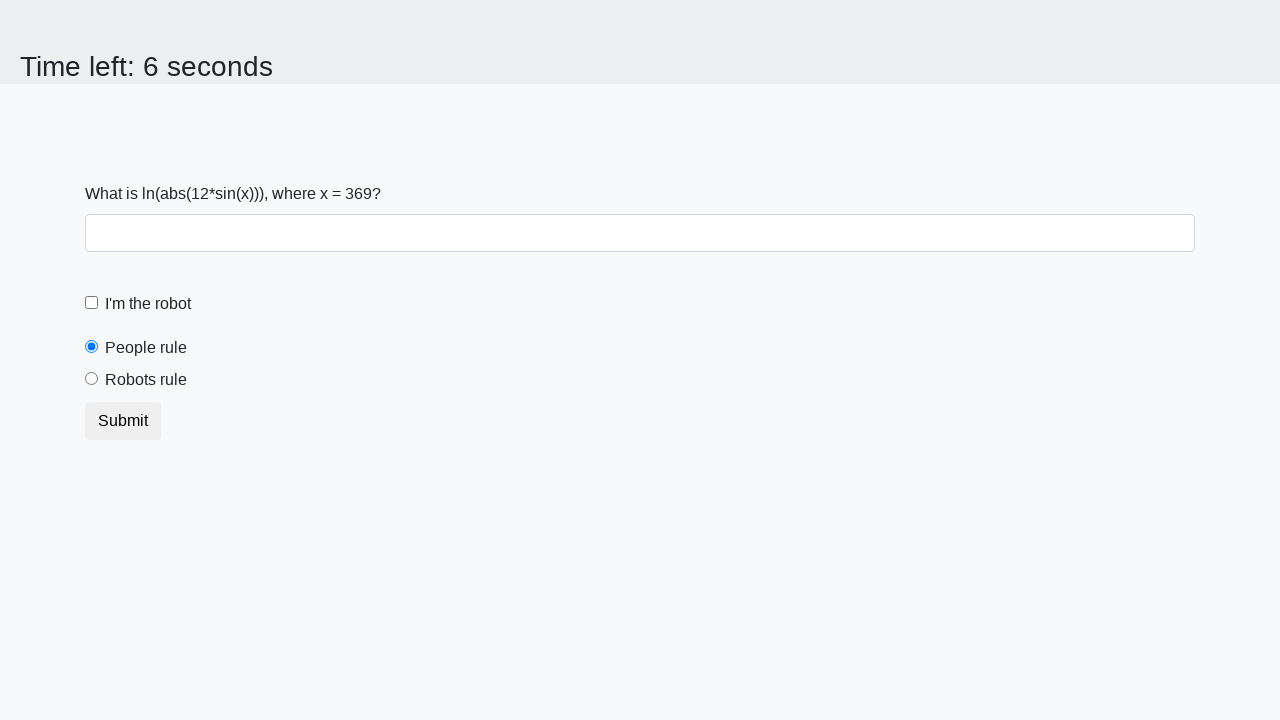

Retrieved checked attribute from people radio button
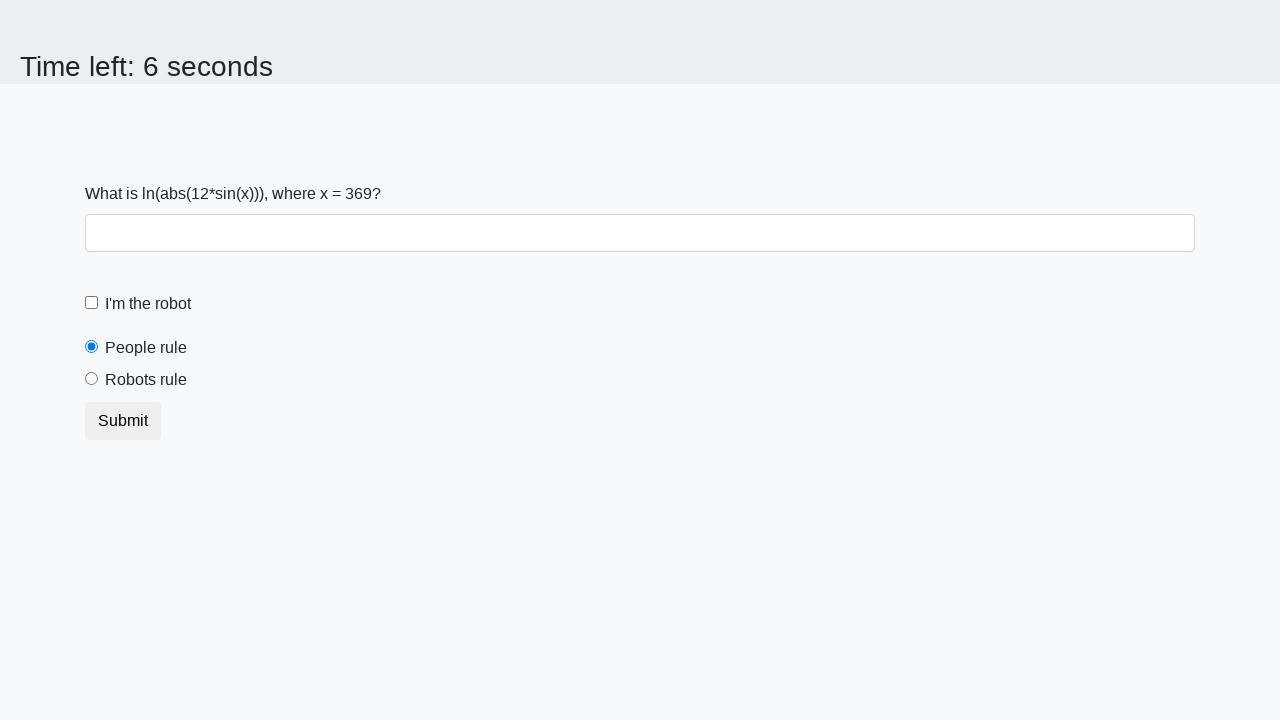

Verified people radio button is checked by default
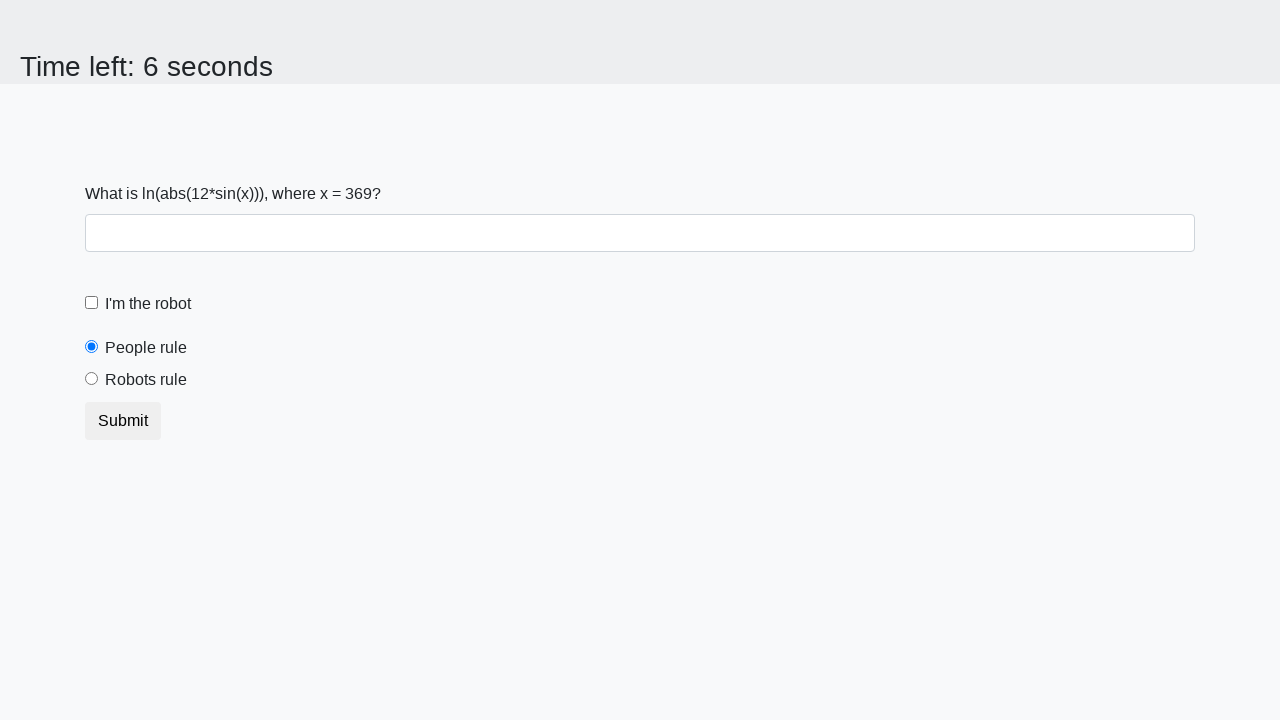

Located robots radio button element
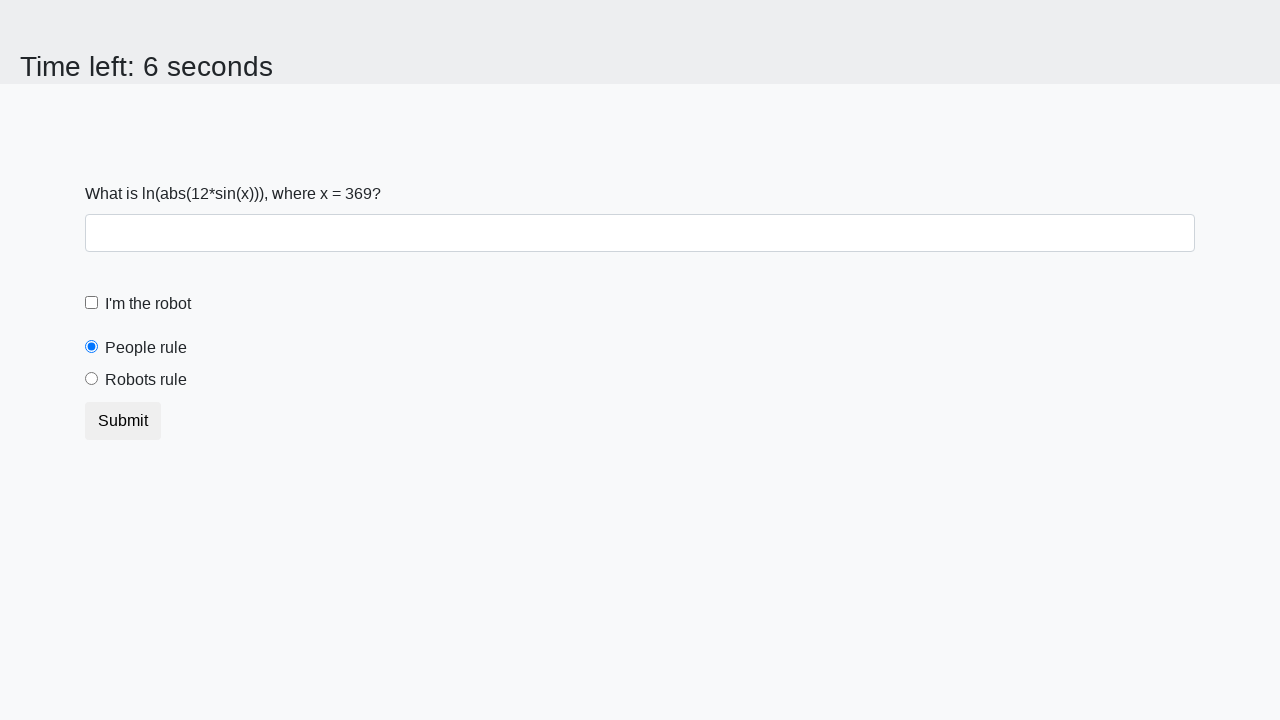

Retrieved checked attribute from robots radio button
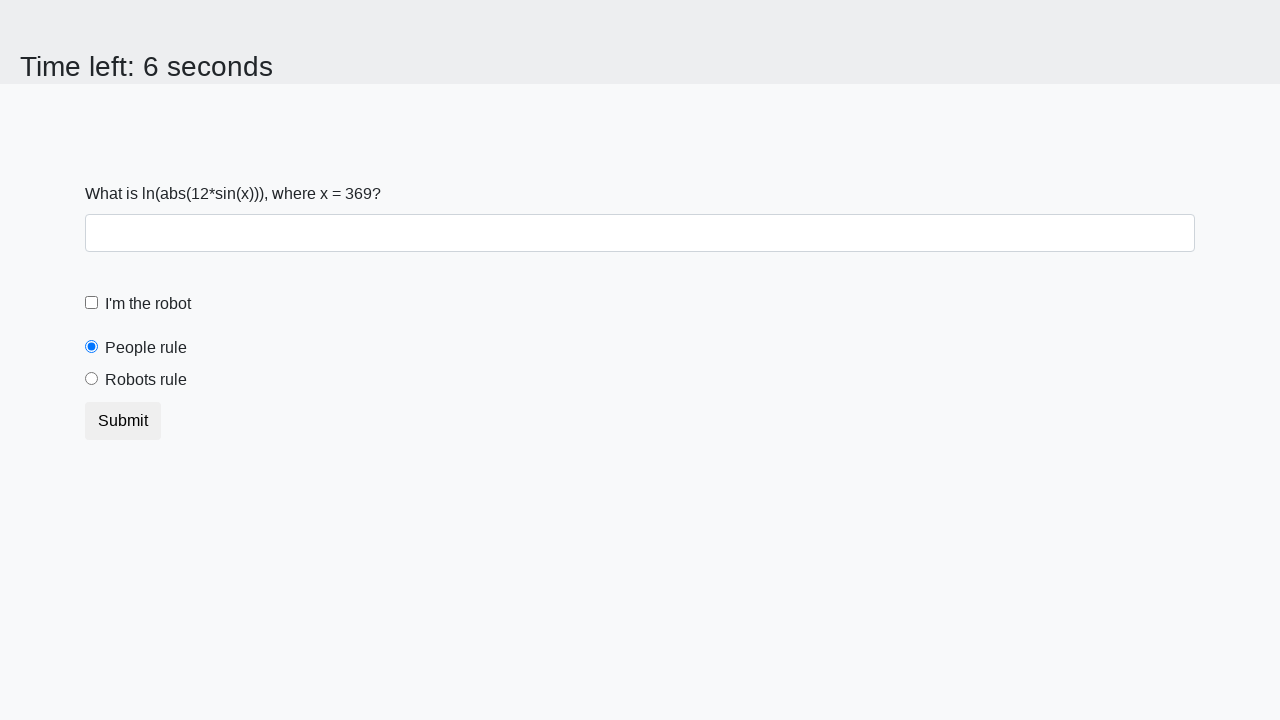

Verified robots radio button is not checked
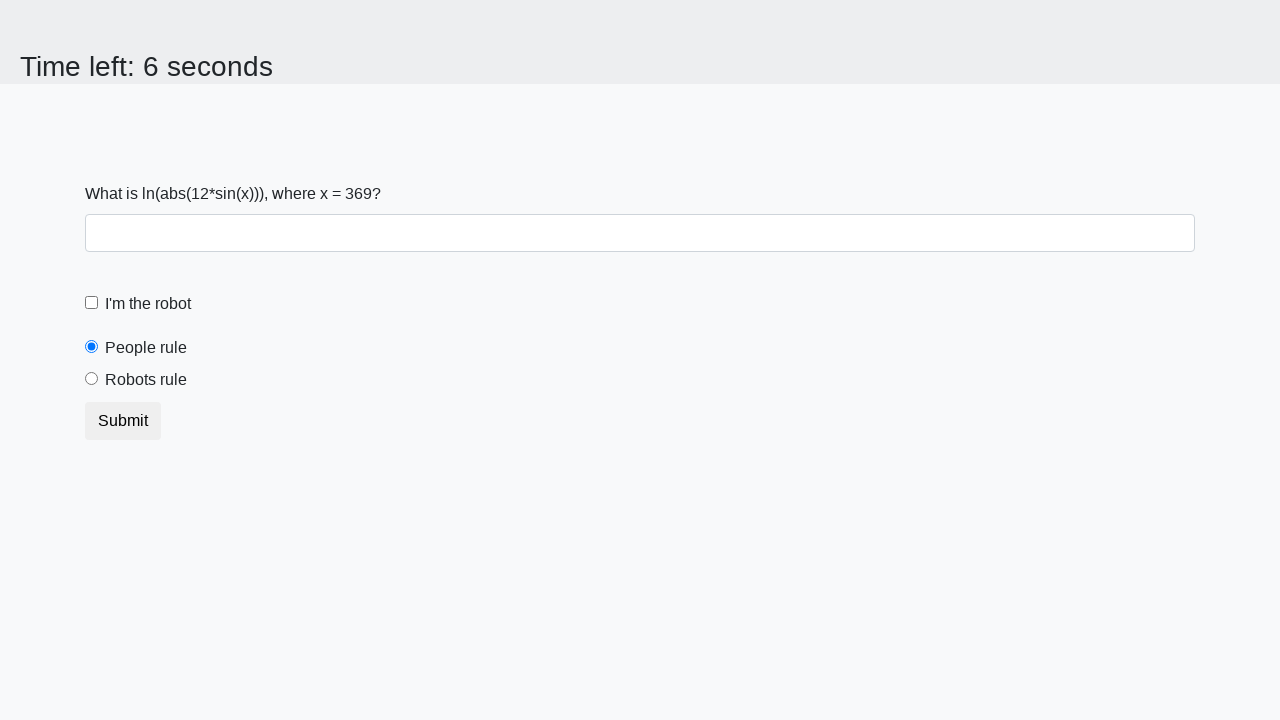

Located button element
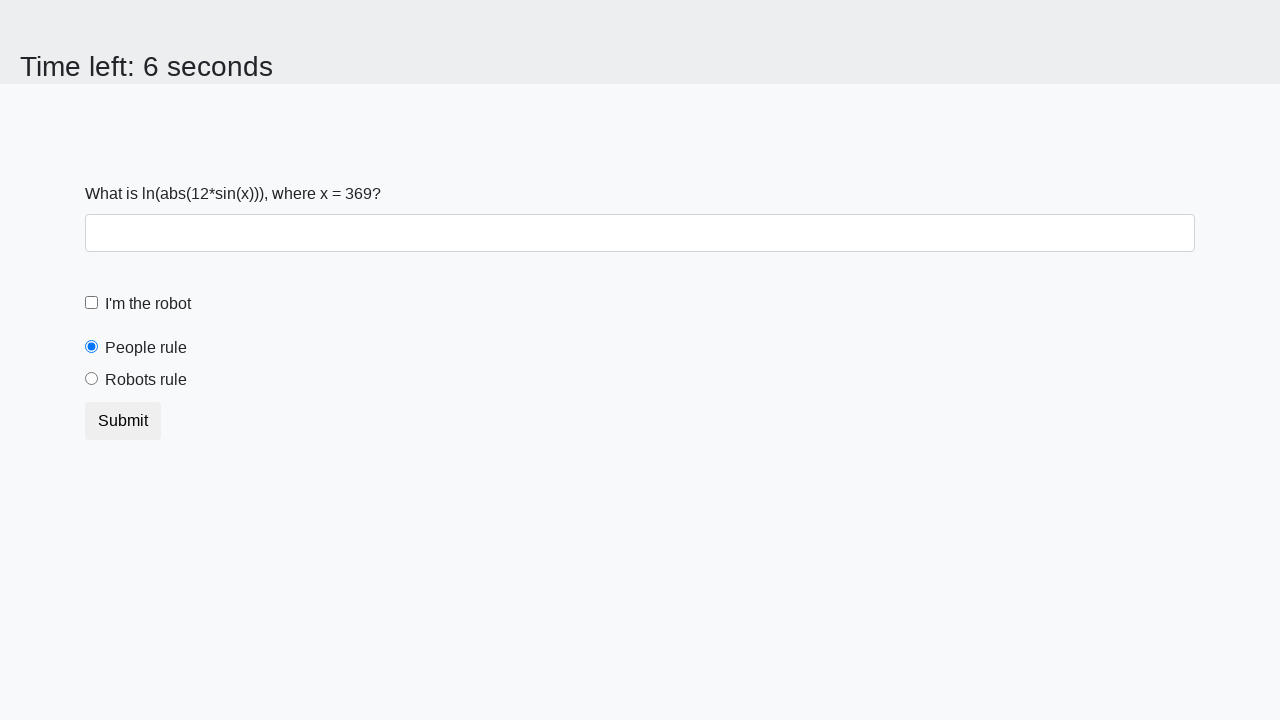

Retrieved disabled attribute from button
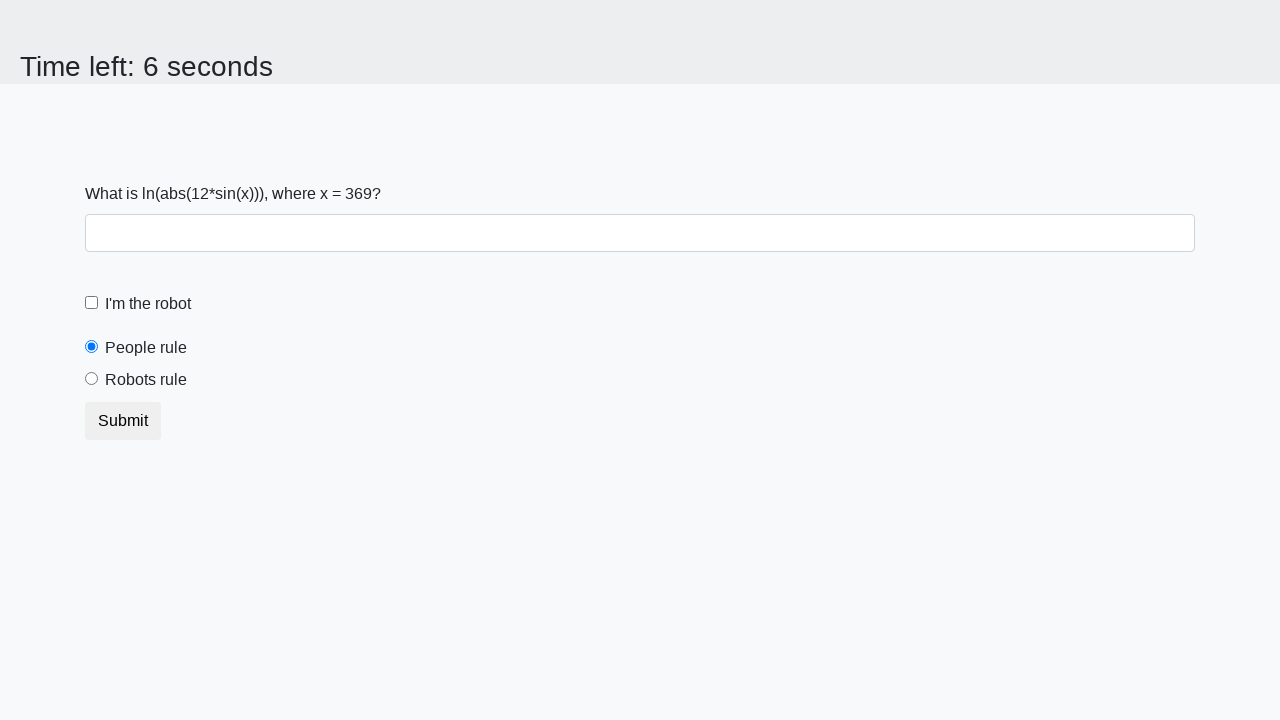

Verified button is not disabled initially
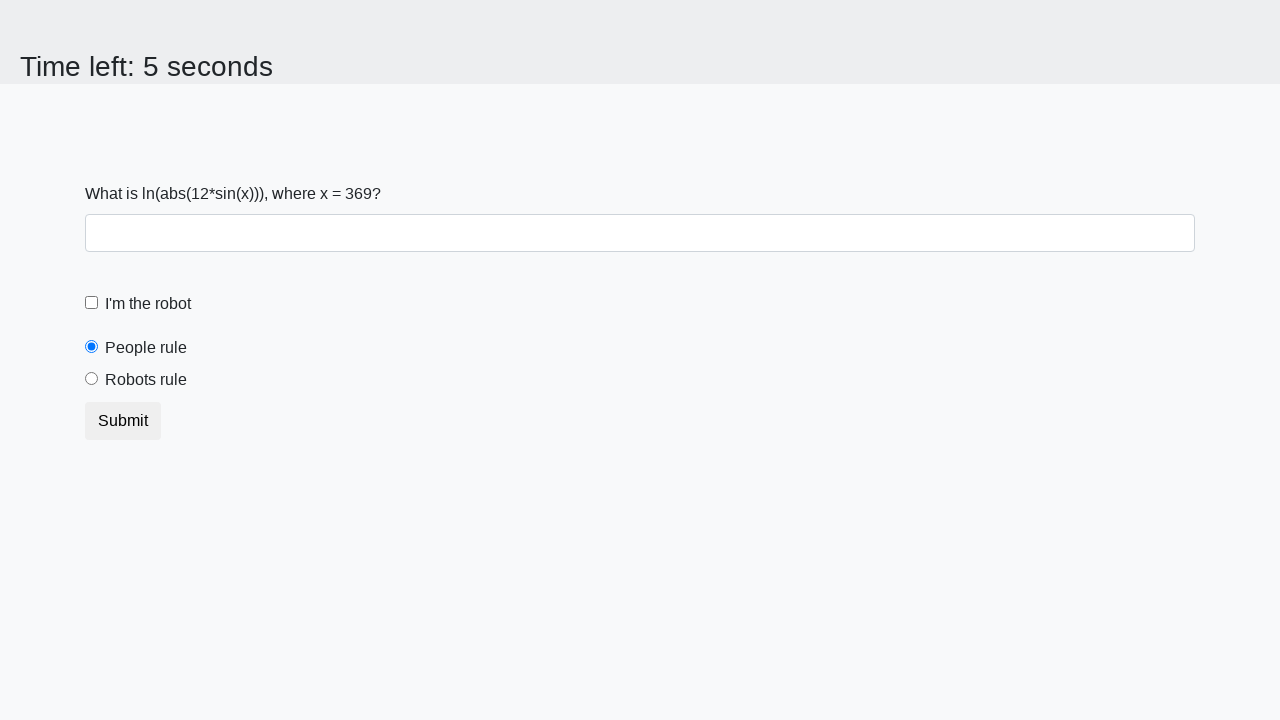

Waited 10 seconds for timeout
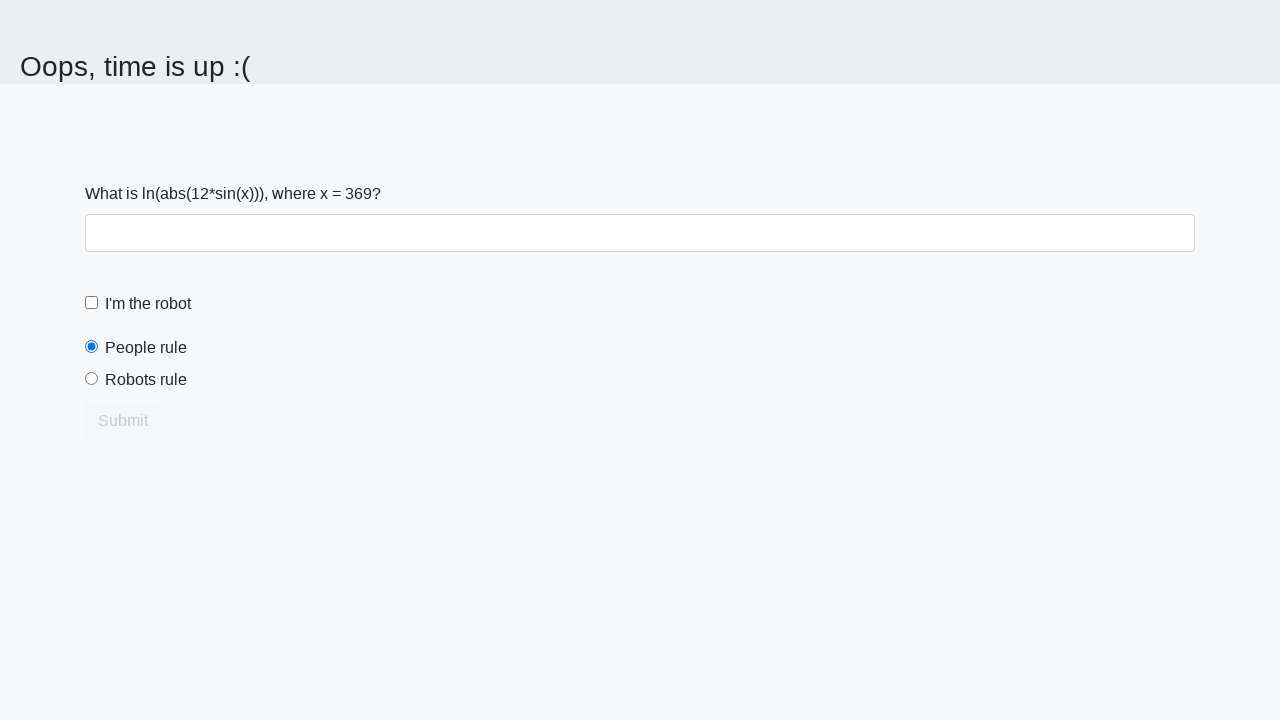

Retrieved disabled attribute from button after timeout
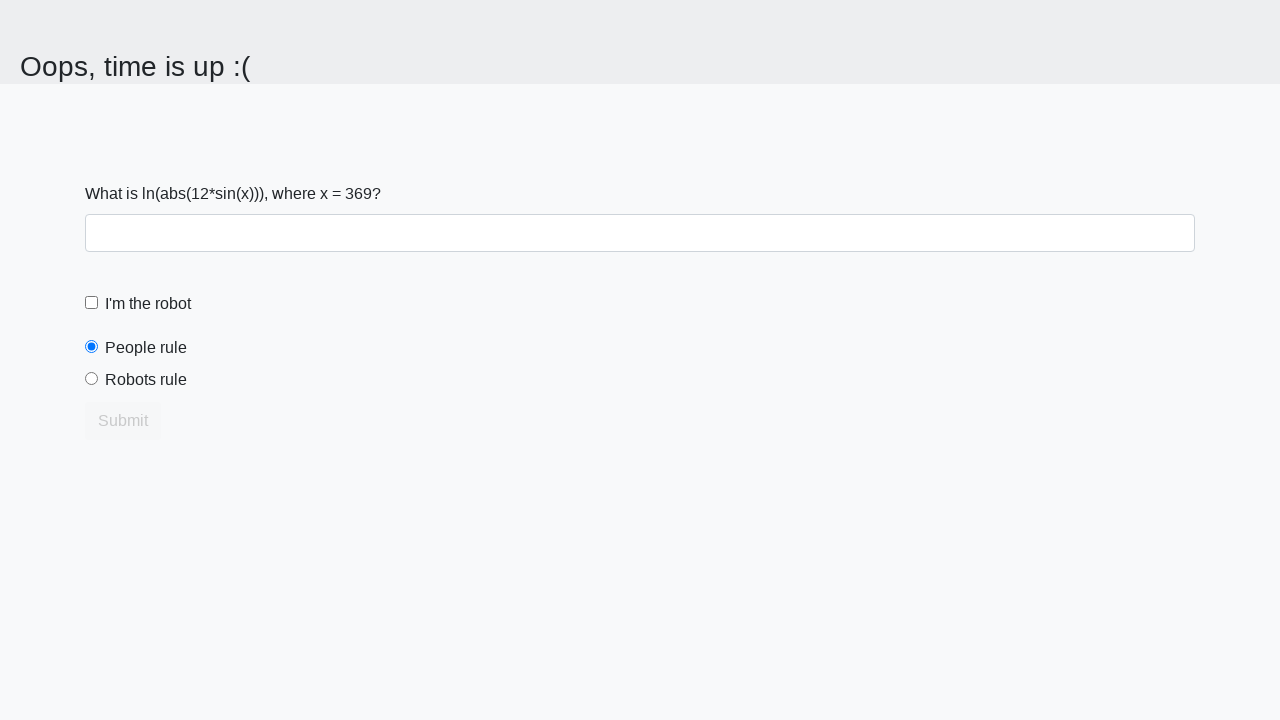

Verified button becomes disabled after timeout
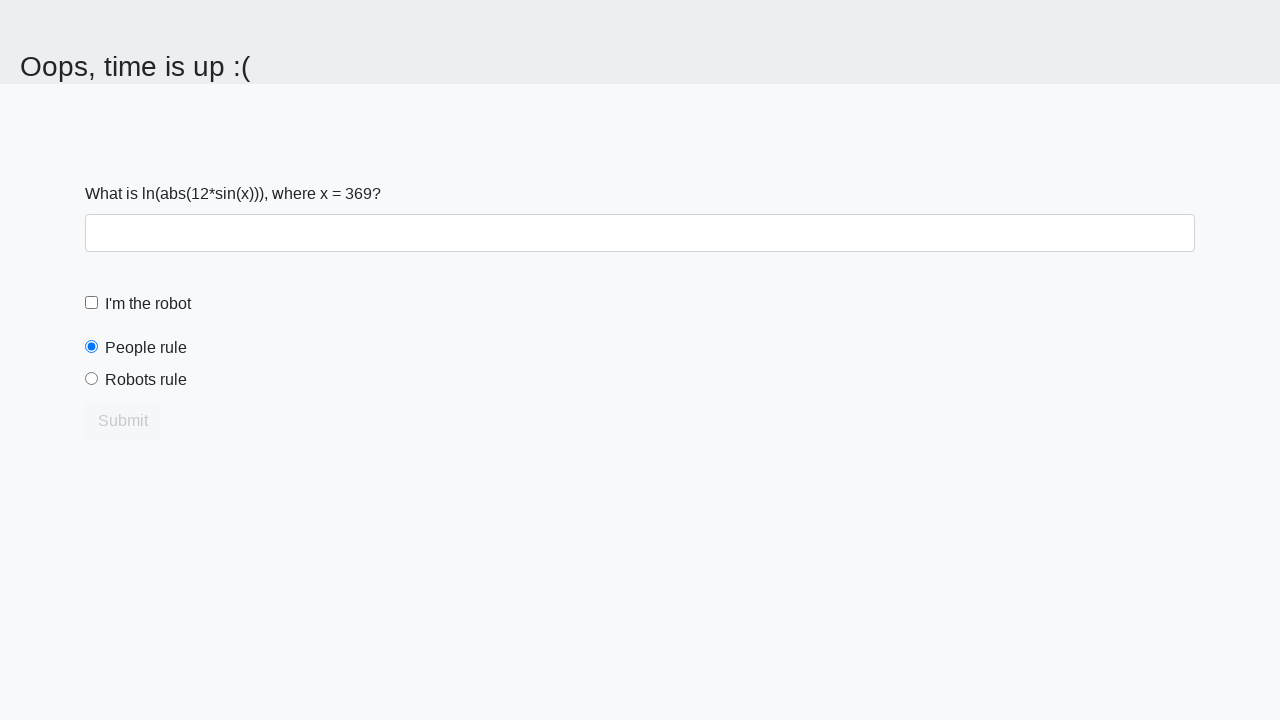

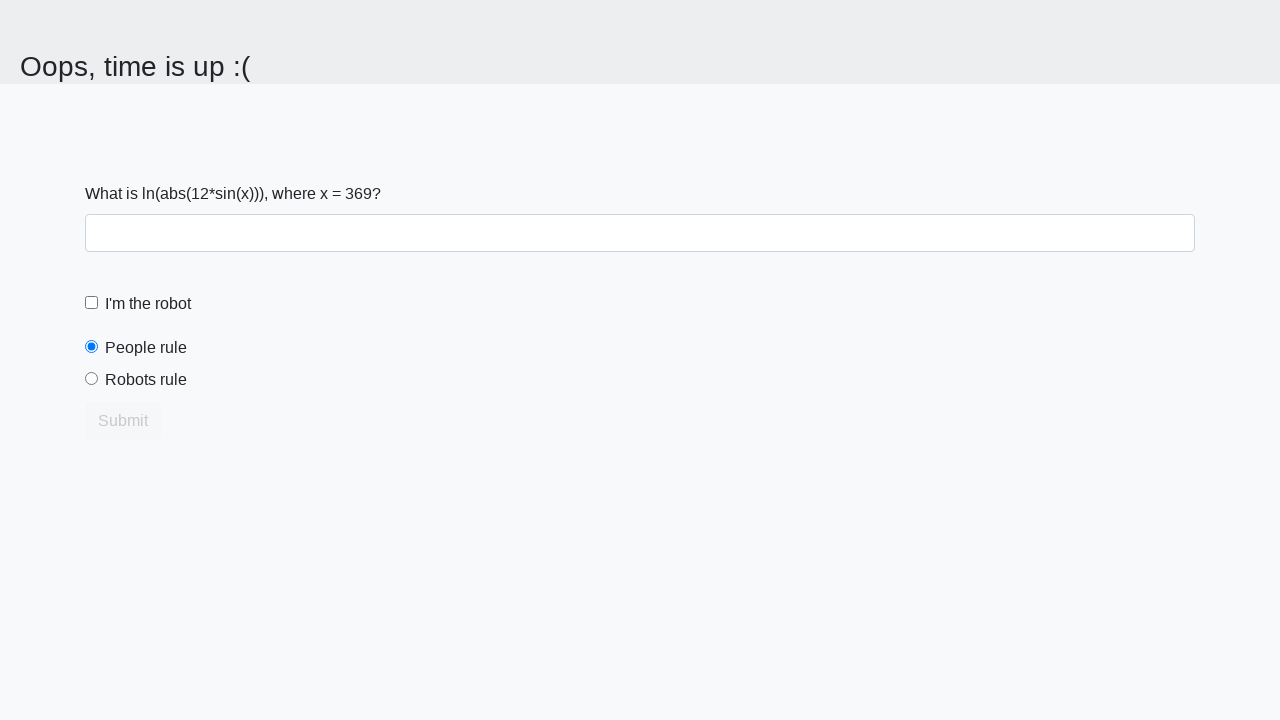